Tests a demo registration form by filling out all fields including name, gender, checkboxes for skills, address, country dropdown, email, date, time dropdowns, mobile number, query text, and a verification field, then submits the form and validates the success message.

Starting URL: https://vinothqaacademy.com/demo-site/

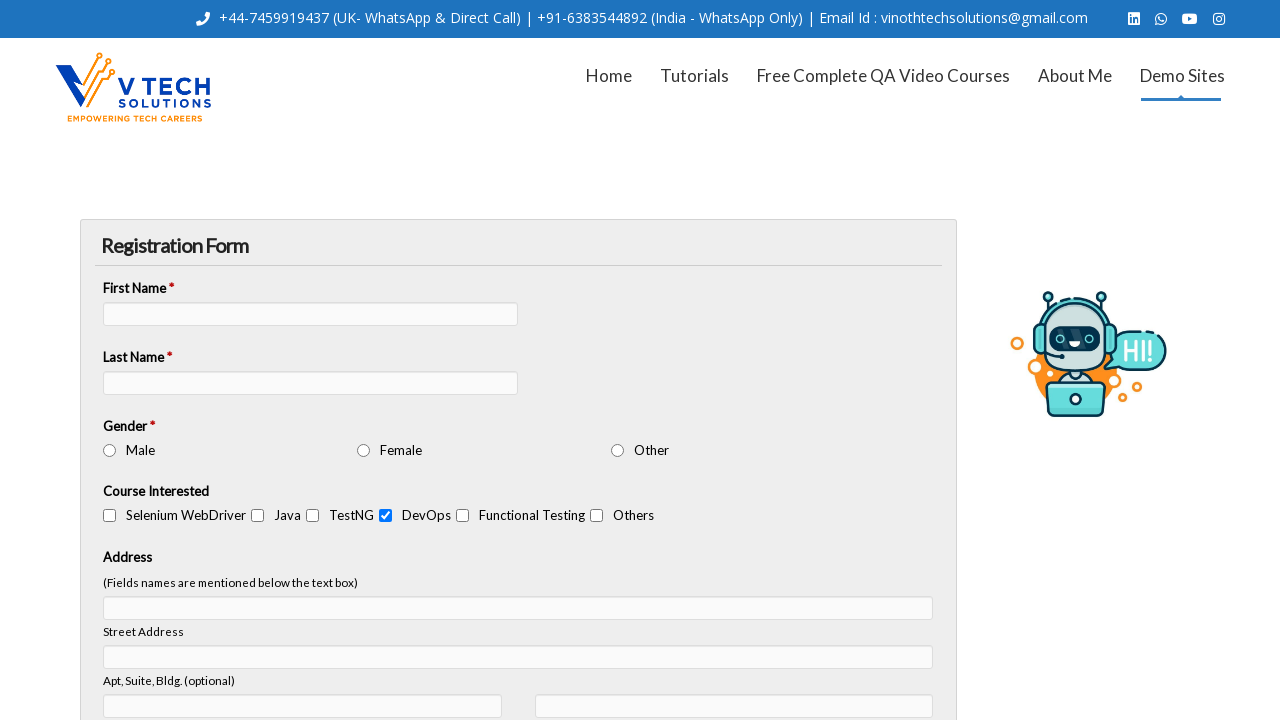

Waited for demo registration form to load
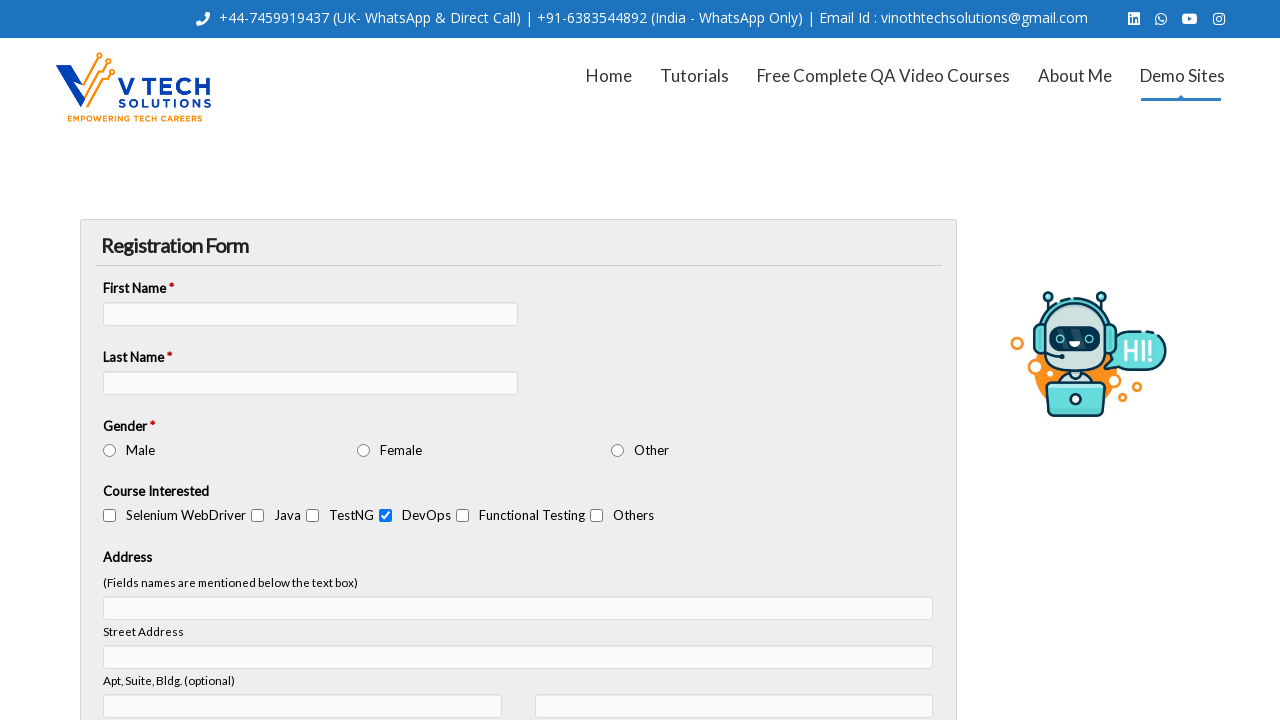

Filled first name field with 'Vinoth' on #vfb-5
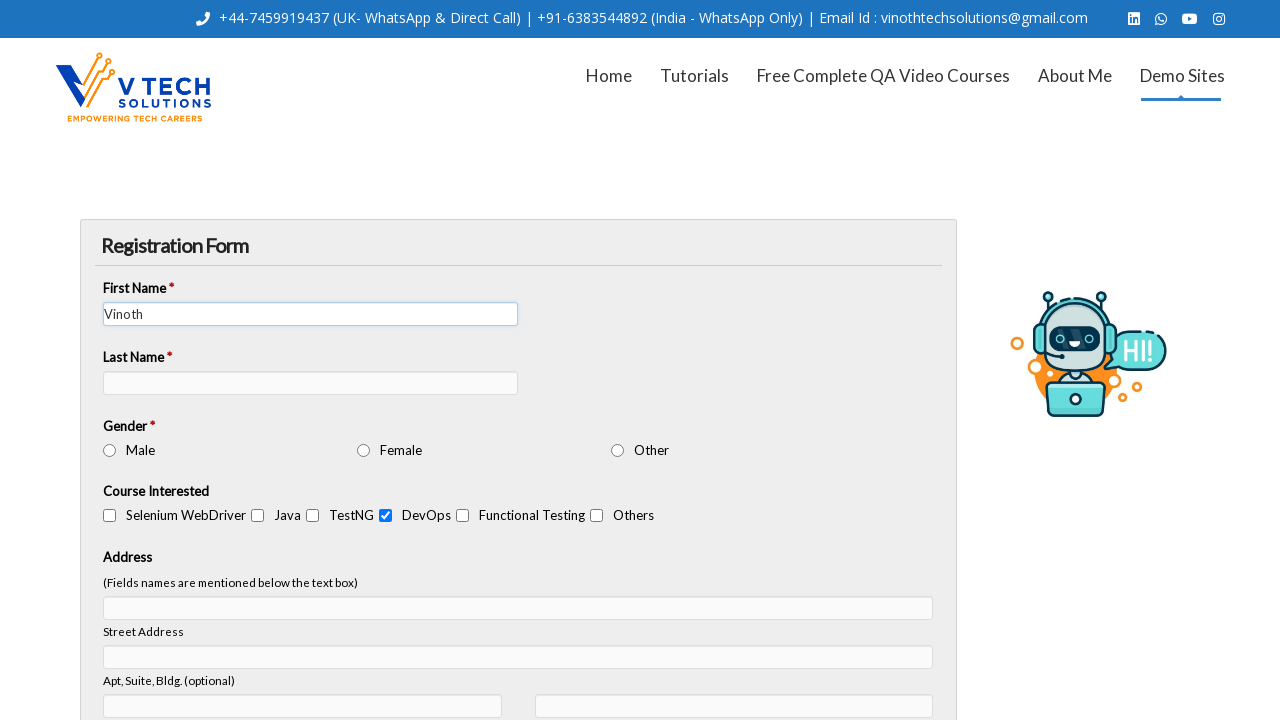

Filled last name field with 'R' on #vfb-7
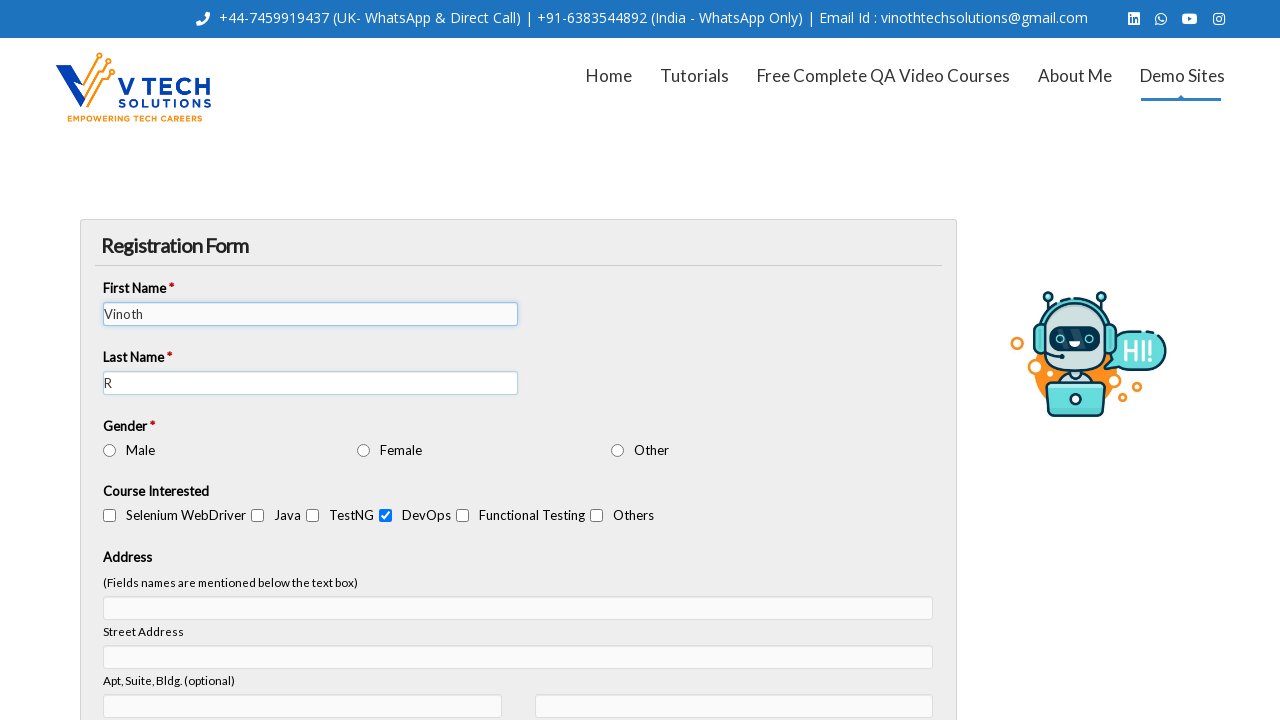

Selected 'Male' gender option at (110, 450) on #vfb-31-1
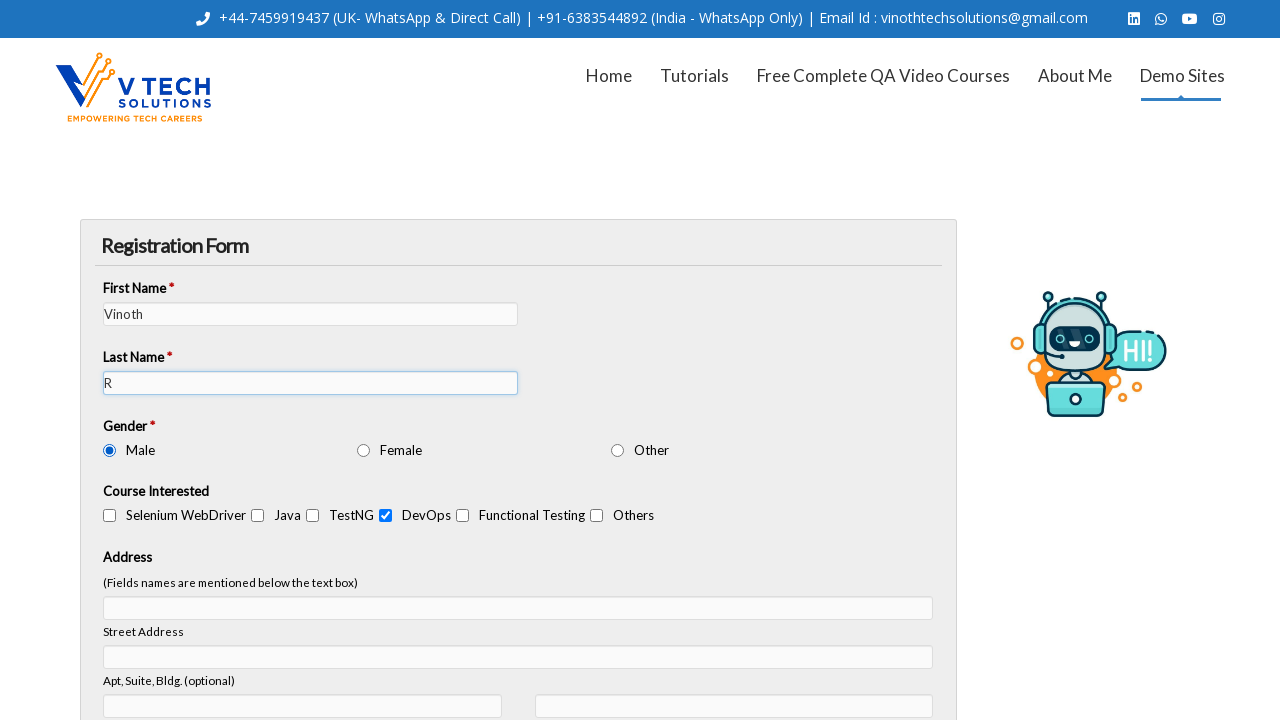

Checked 'Java' skill checkbox at (258, 516) on #vfb-20-1
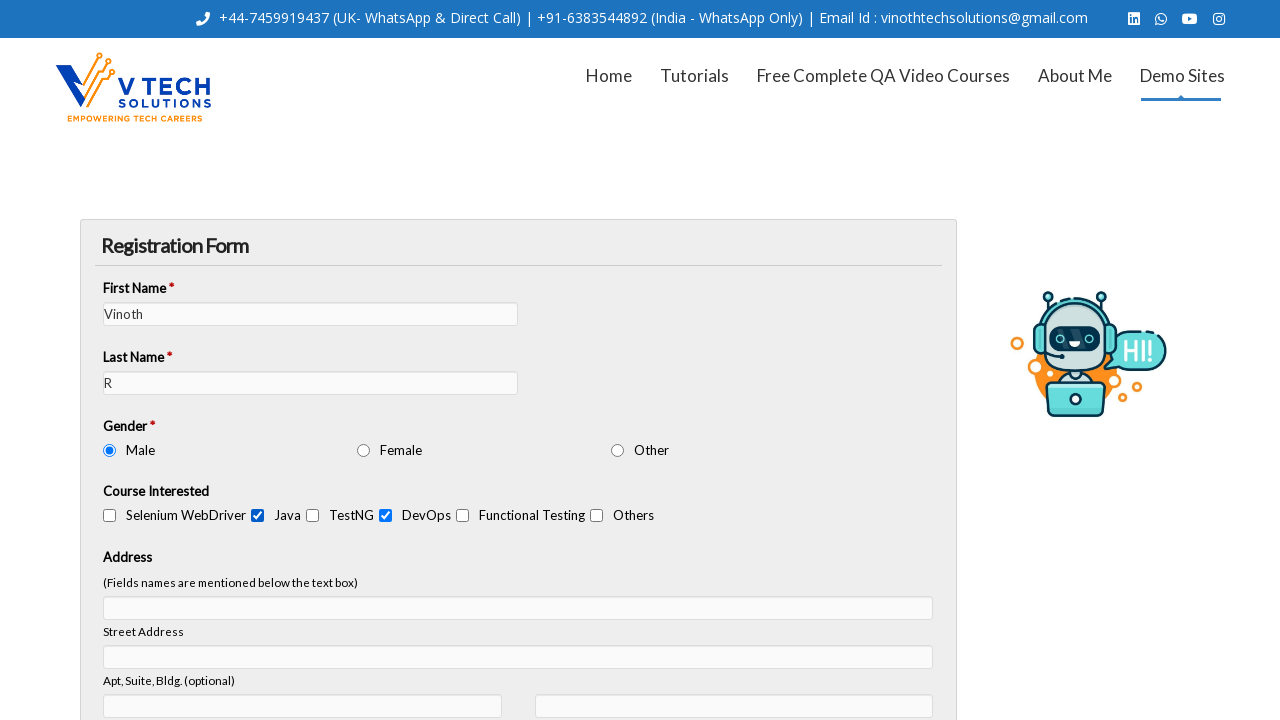

Checked 'Selenium WebDriver' skill checkbox at (110, 516) on #vfb-20-0
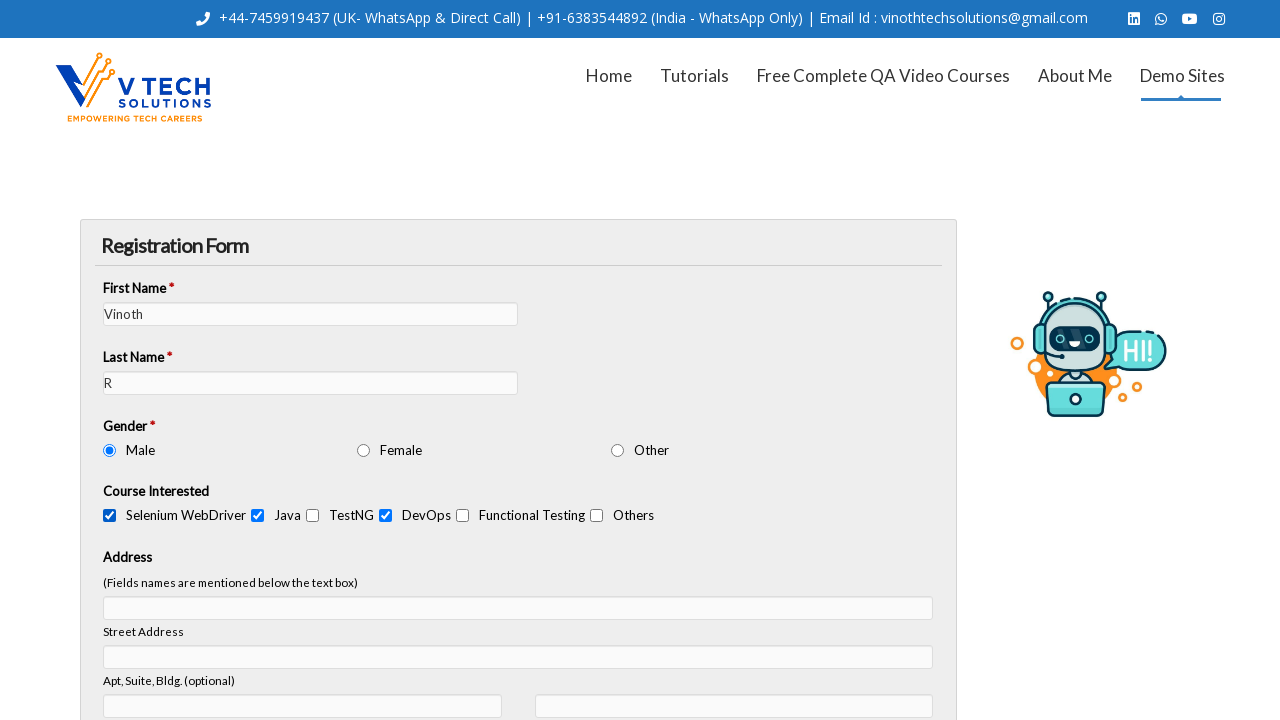

Unchecked 'DevOps' skill checkbox at (386, 516) on #vfb-20-3
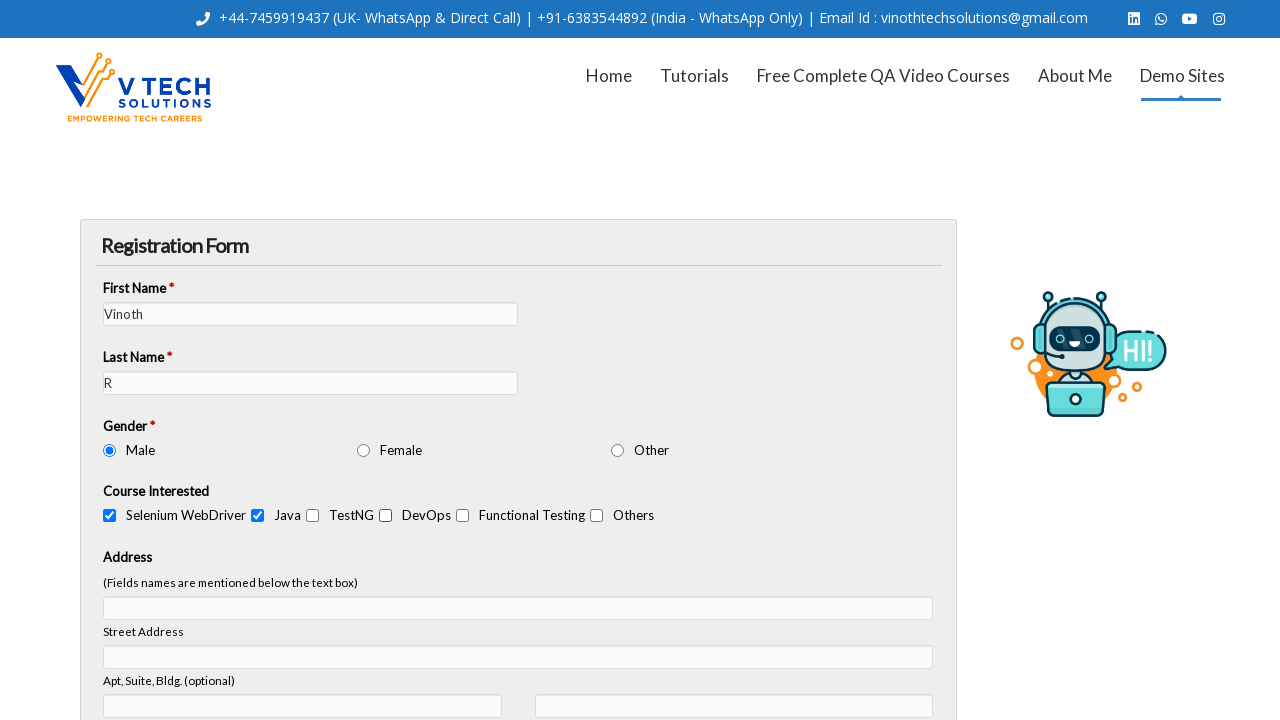

Filled address field with 'Saravana Flats' on #vfb-13-address
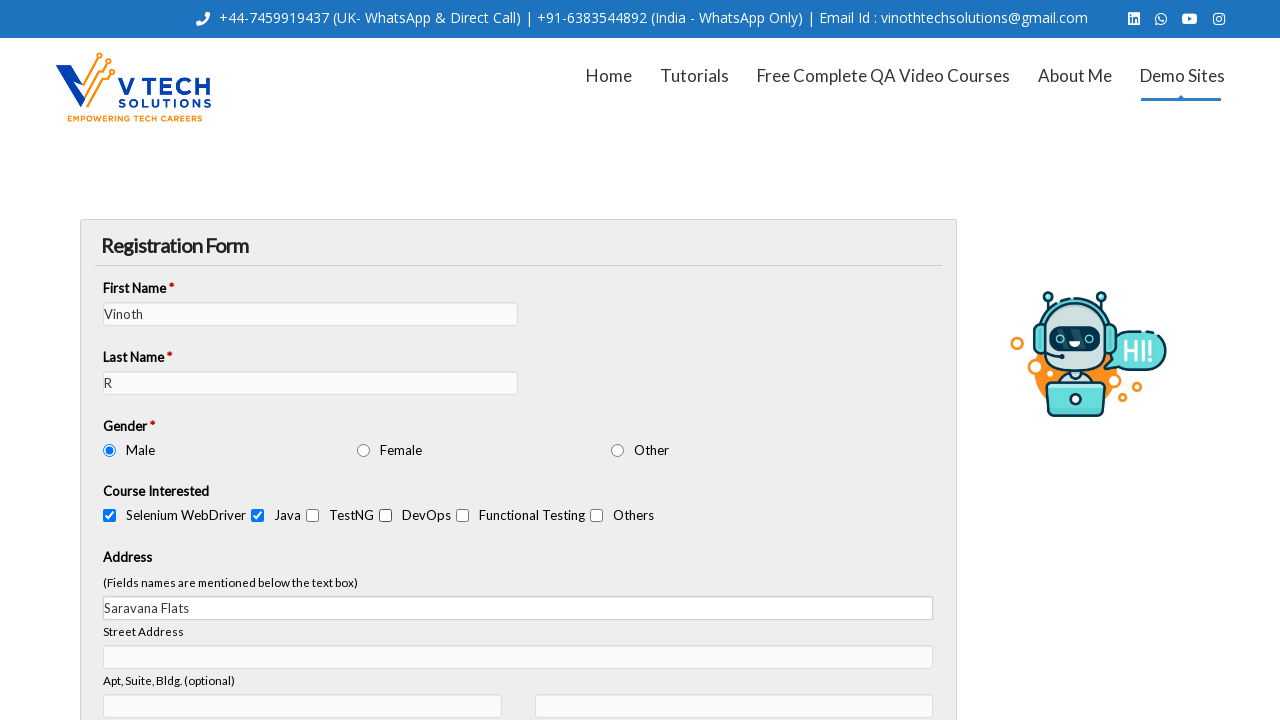

Filled street address field with 'Prasanna Street' on #vfb-13-address-2
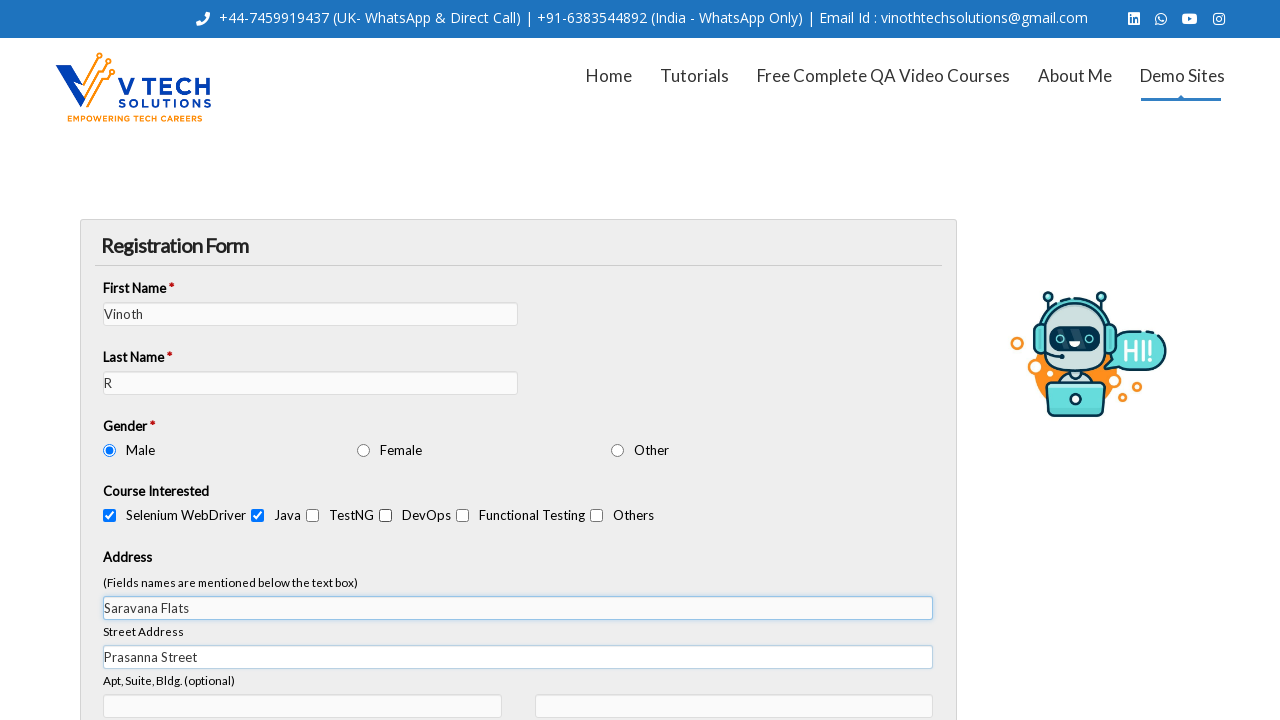

Filled apartment/suite/building field with 'F1' on #vfb-13-city
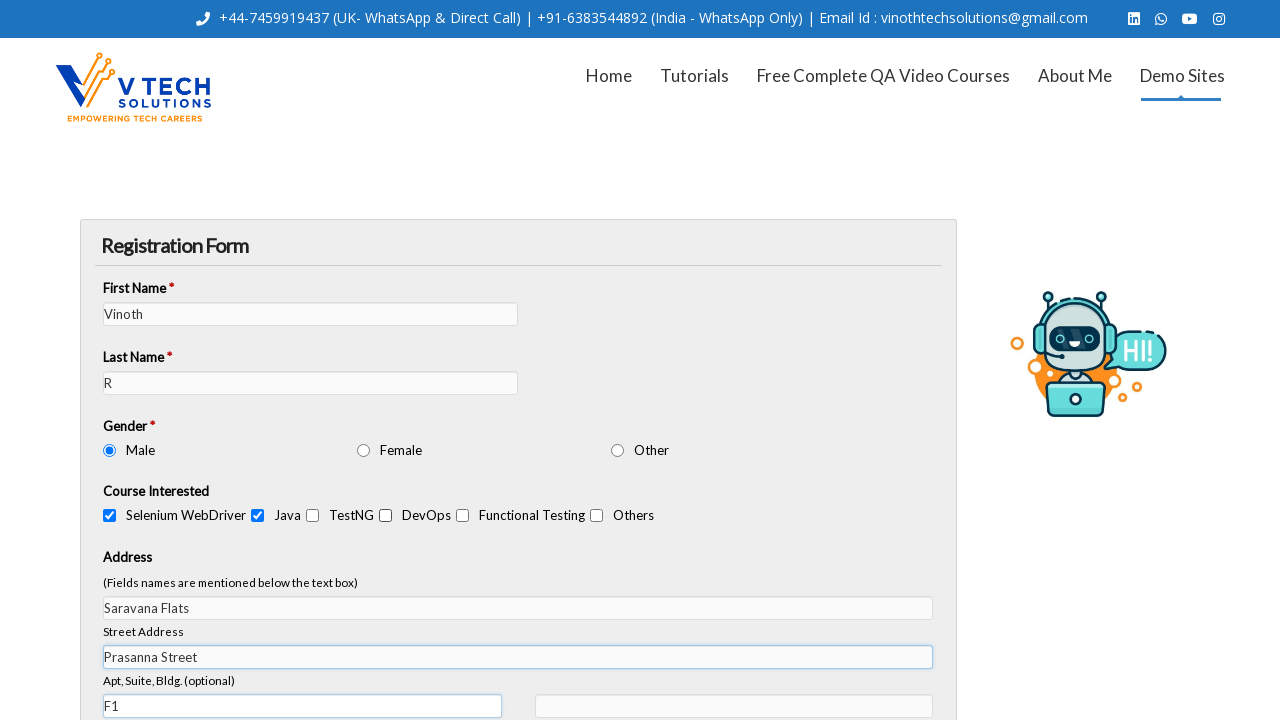

Filled city field with 'Chennai' on #vfb-13-zip
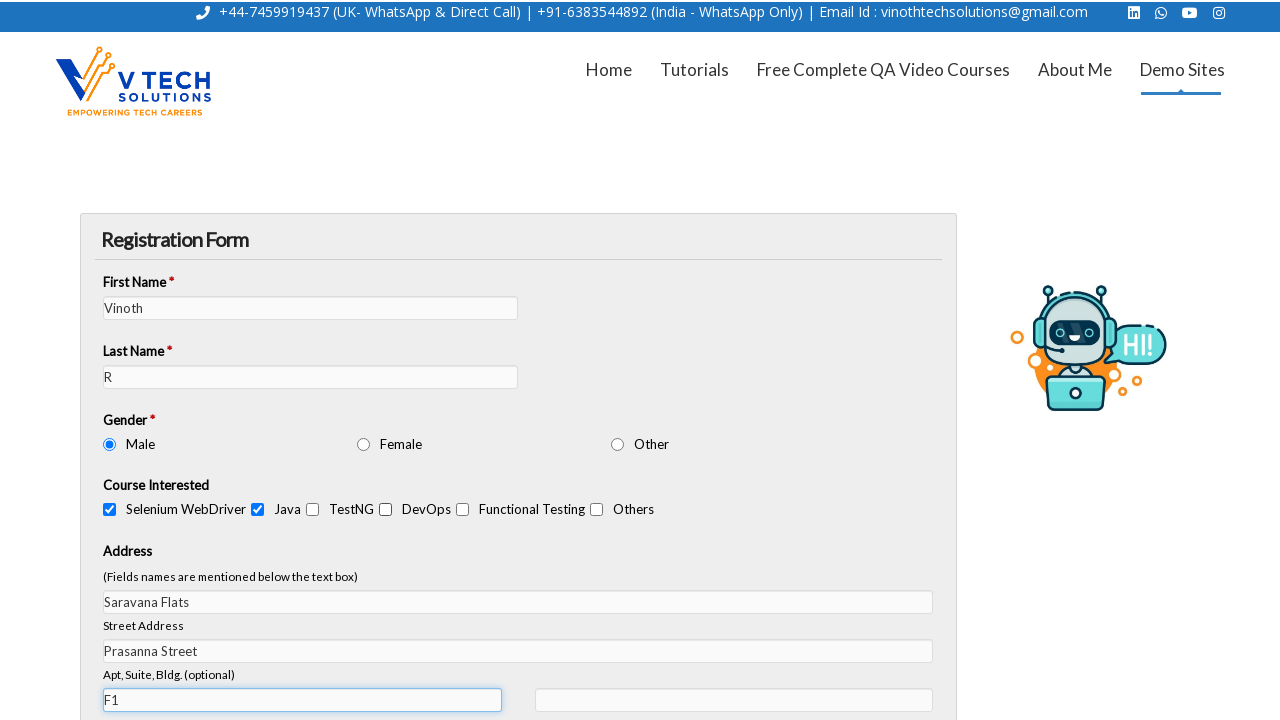

Filled state field with 'Tamil Nadu' on #vfb-13-state
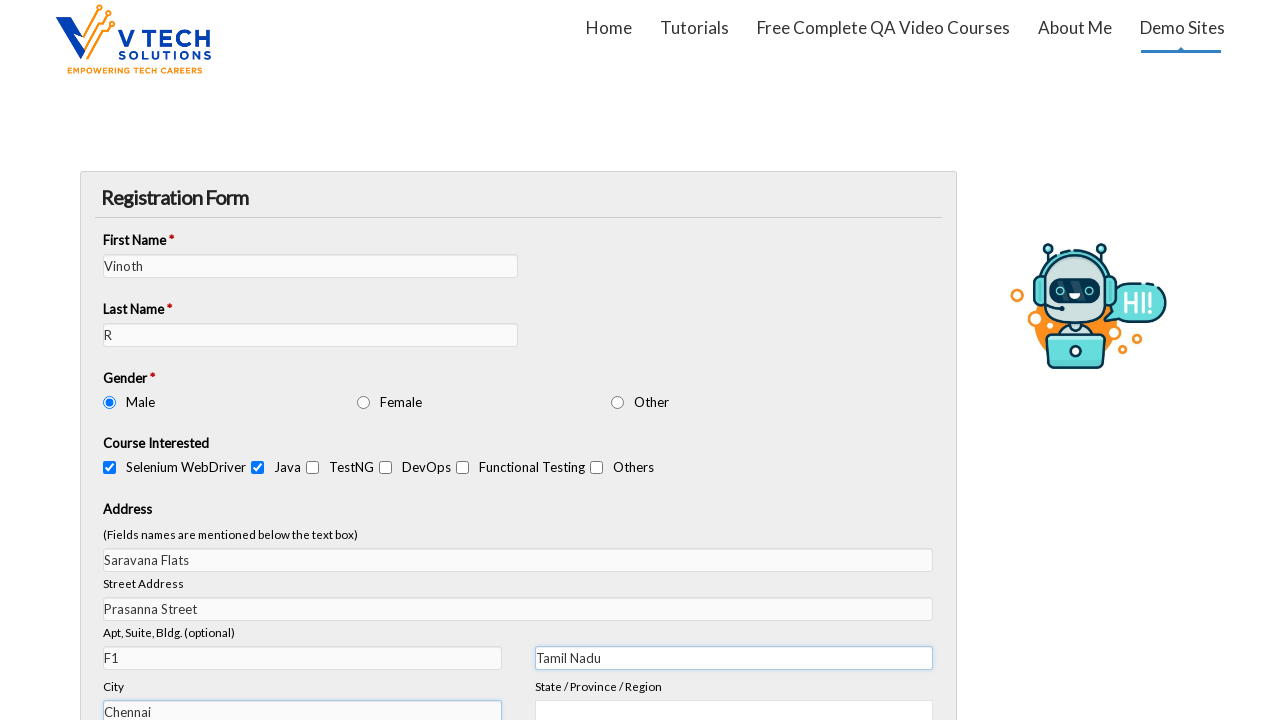

Selected 'India' from country dropdown on #vfb-13-country
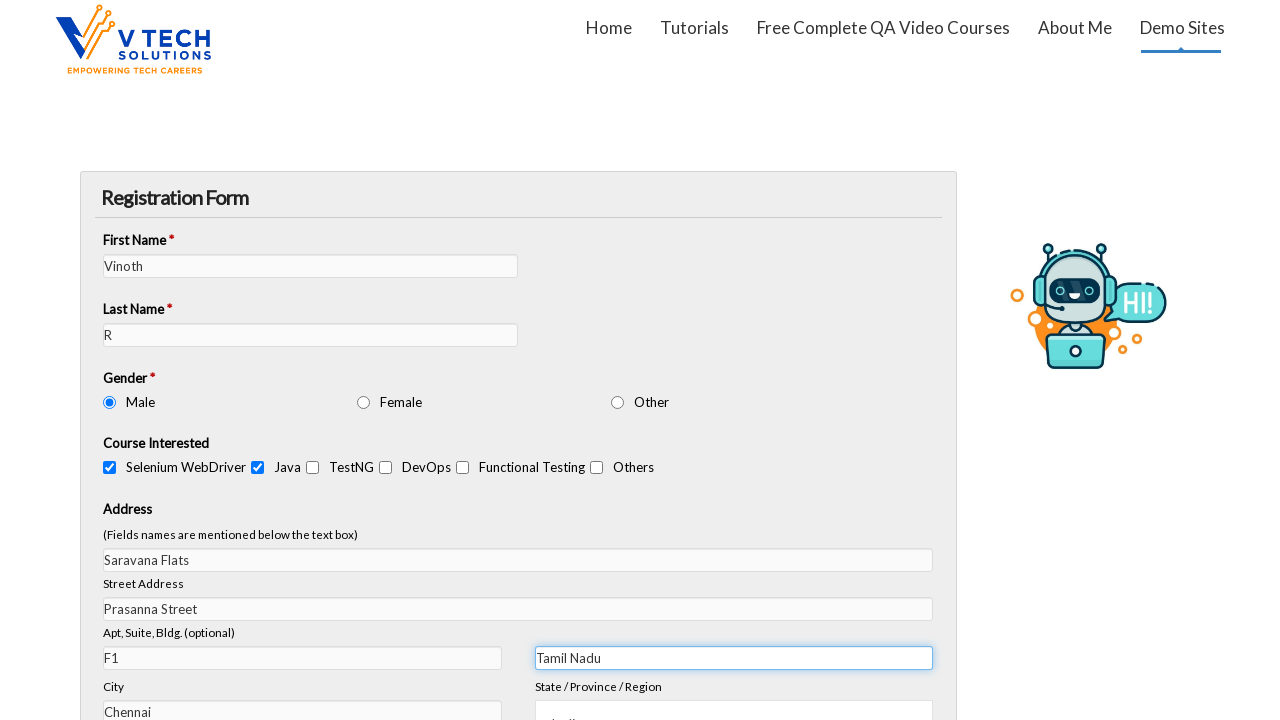

Filled email field with 'vinoth@gmail.com' on #vfb-14
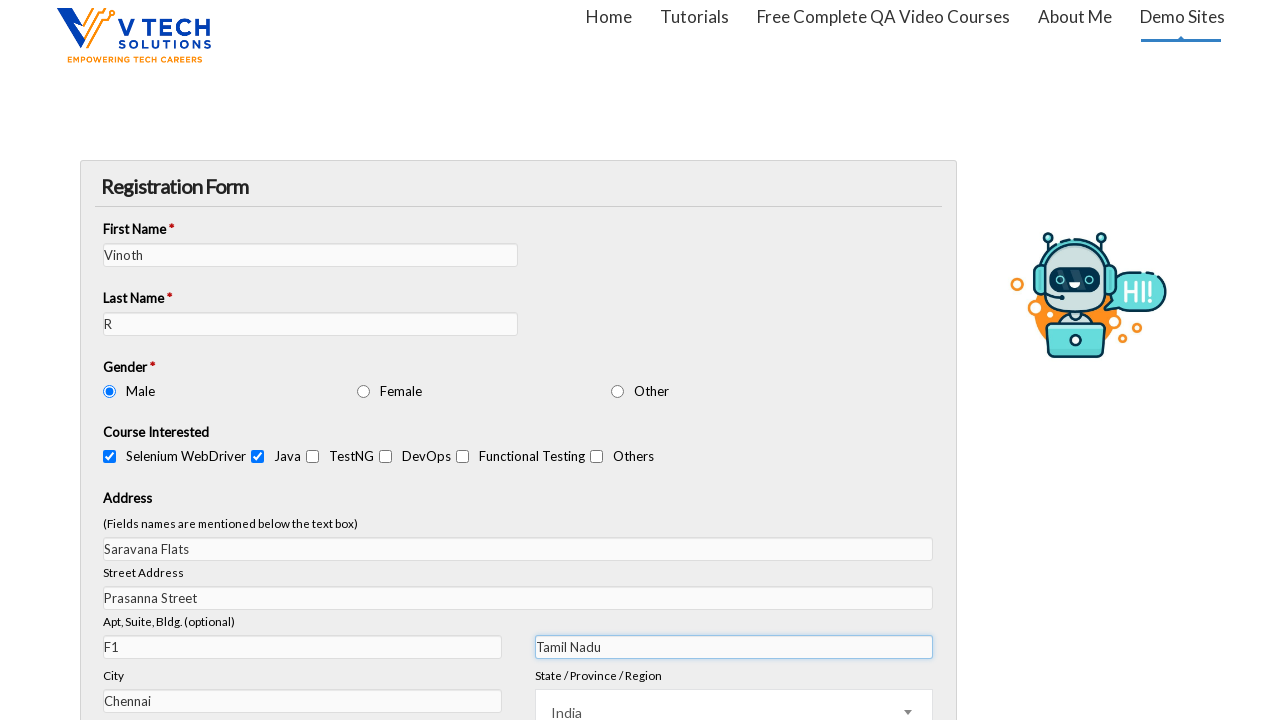

Filled demo date field with '09/30/25' on #vfb-18
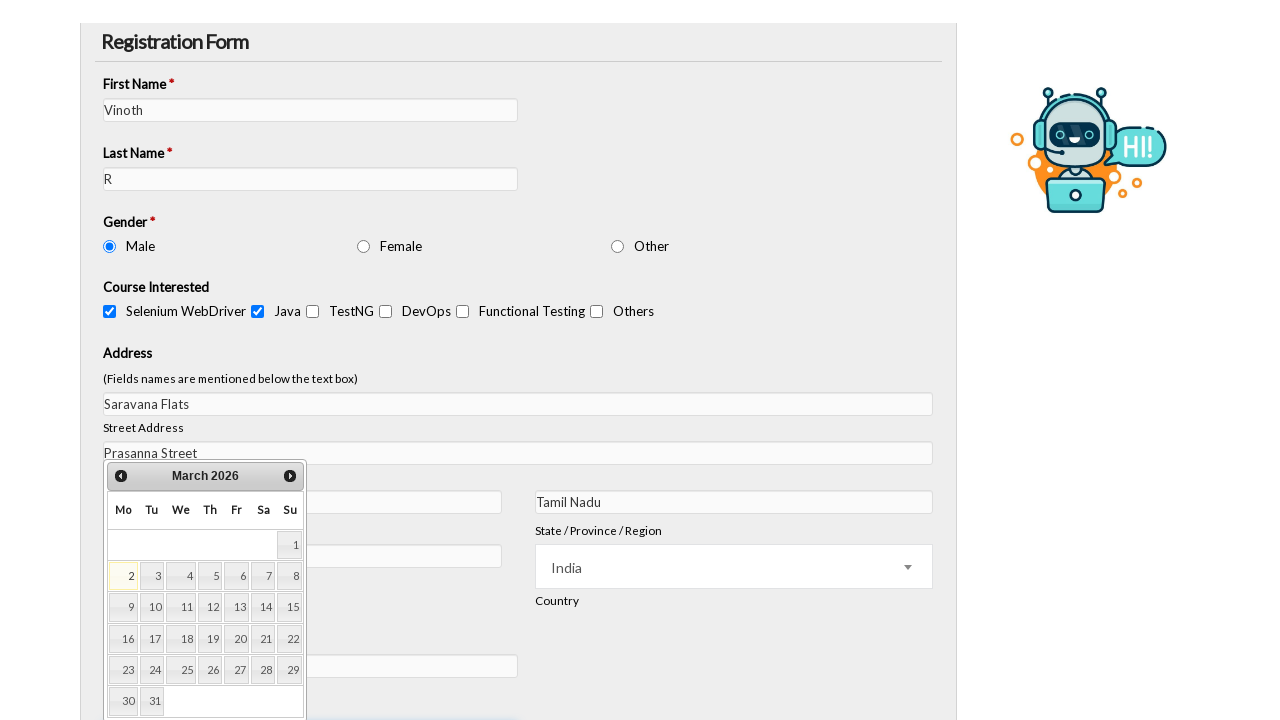

Selected '02' hour from convenient time dropdown on #vfb-16-hour
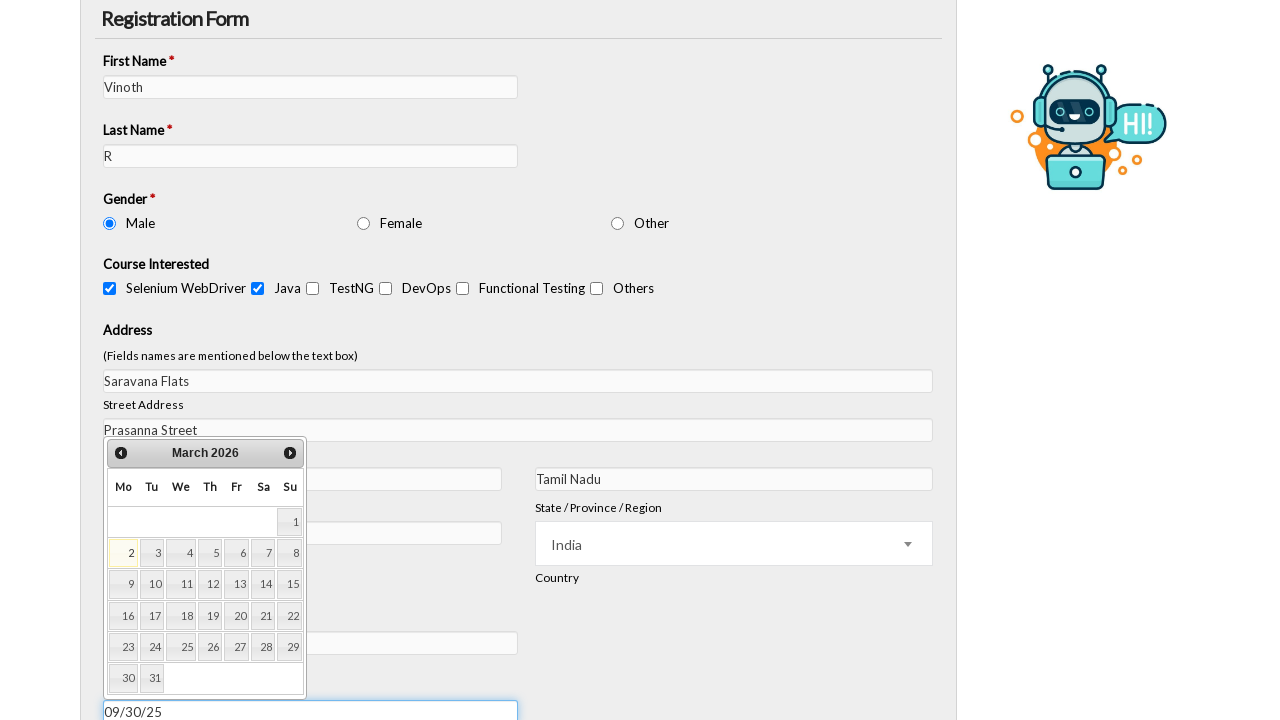

Selected '05' minutes from convenient time dropdown on #vfb-16-min
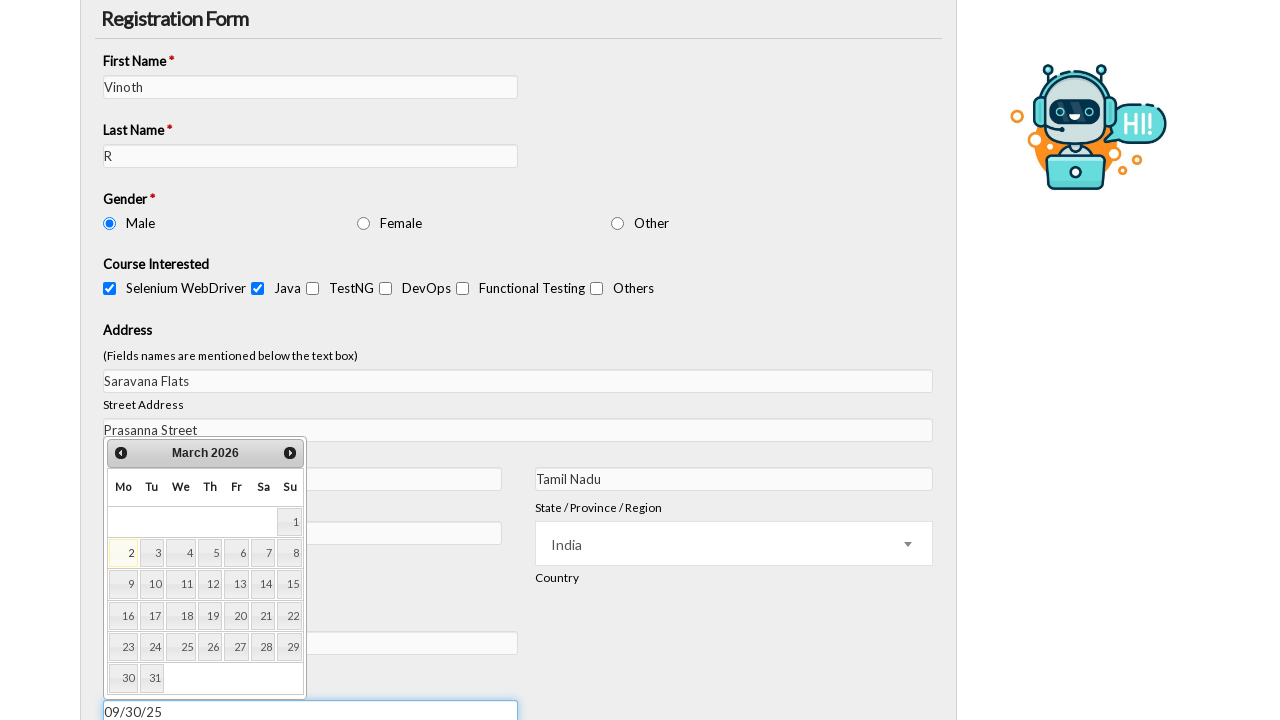

Filled mobile number field with '6383544892' on #vfb-19
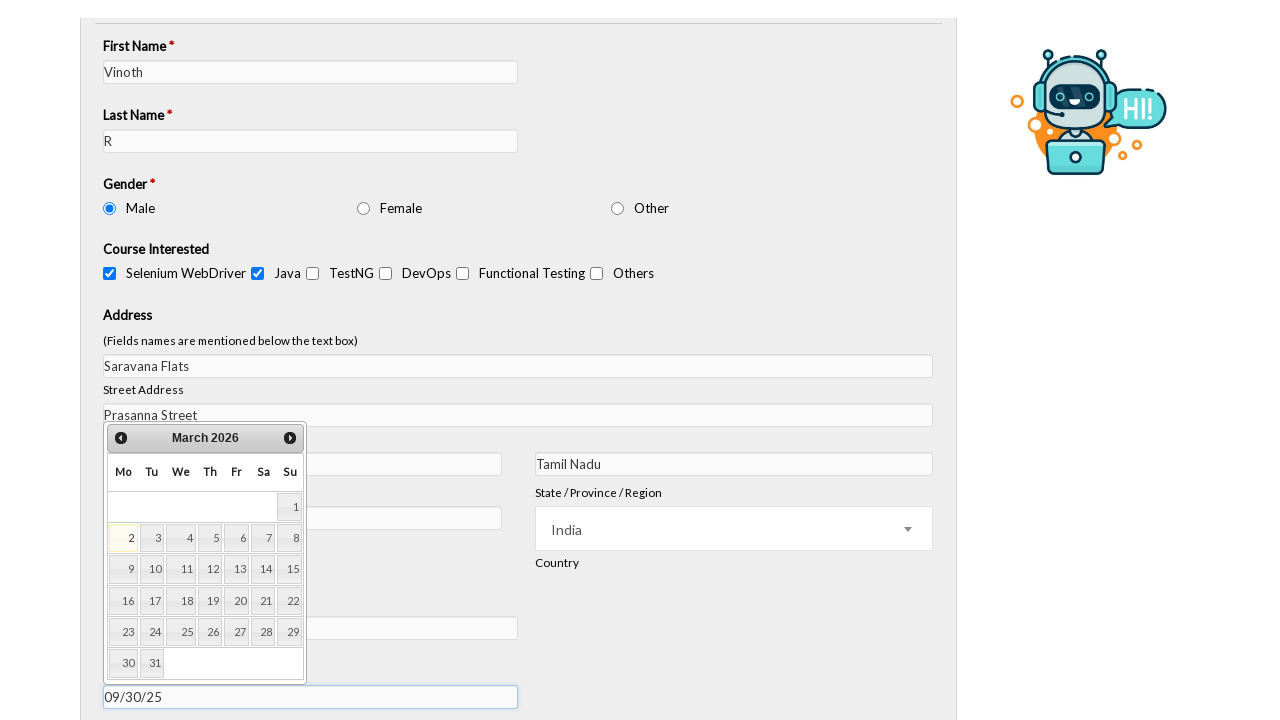

Filled query field with 'Is learning selenium automation using java easy?' on #vfb-23
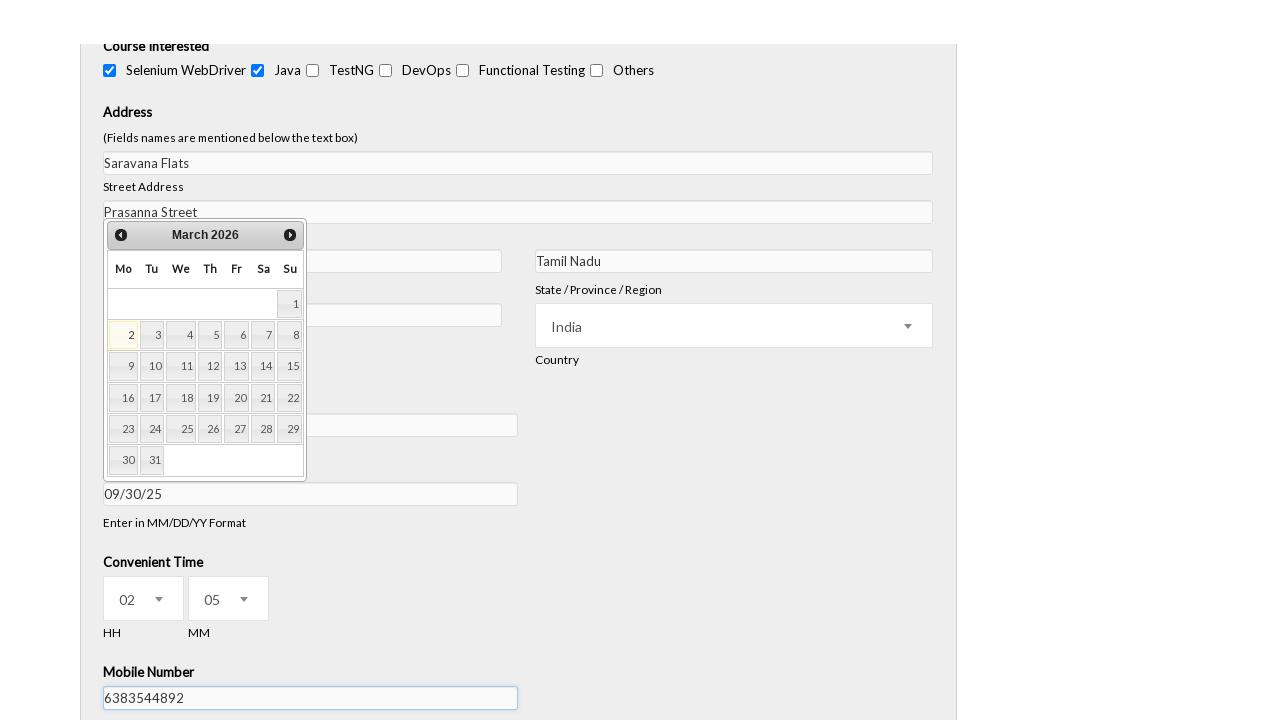

Retrieved verification text from form
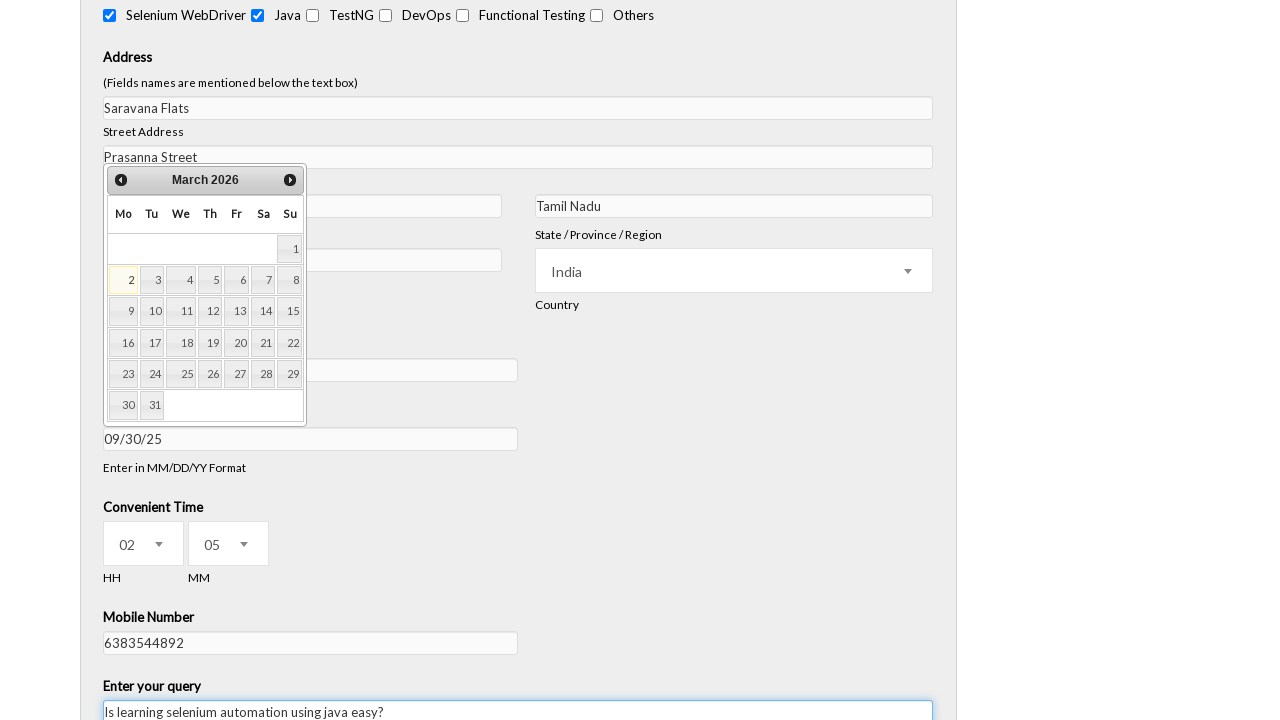

Filled verification field with extracted value '33' on #vfb-3
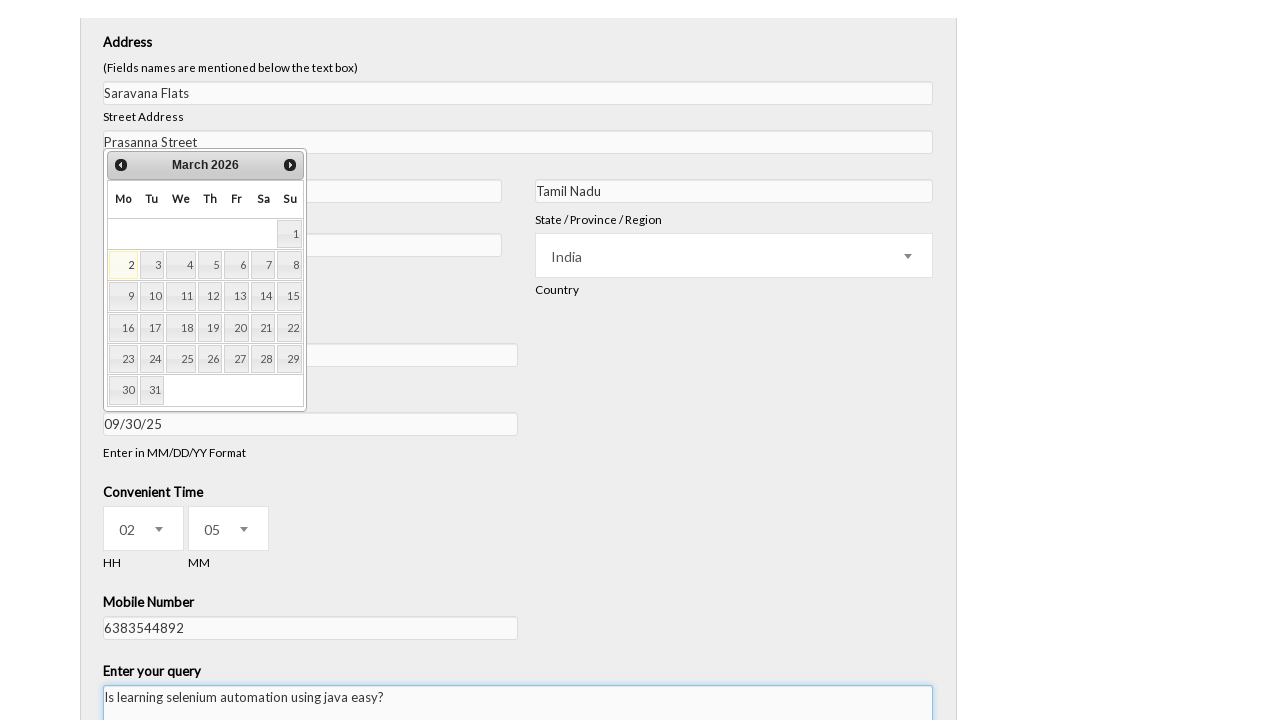

Clicked submit button to submit registration form at (30, 706) on #vfb-4
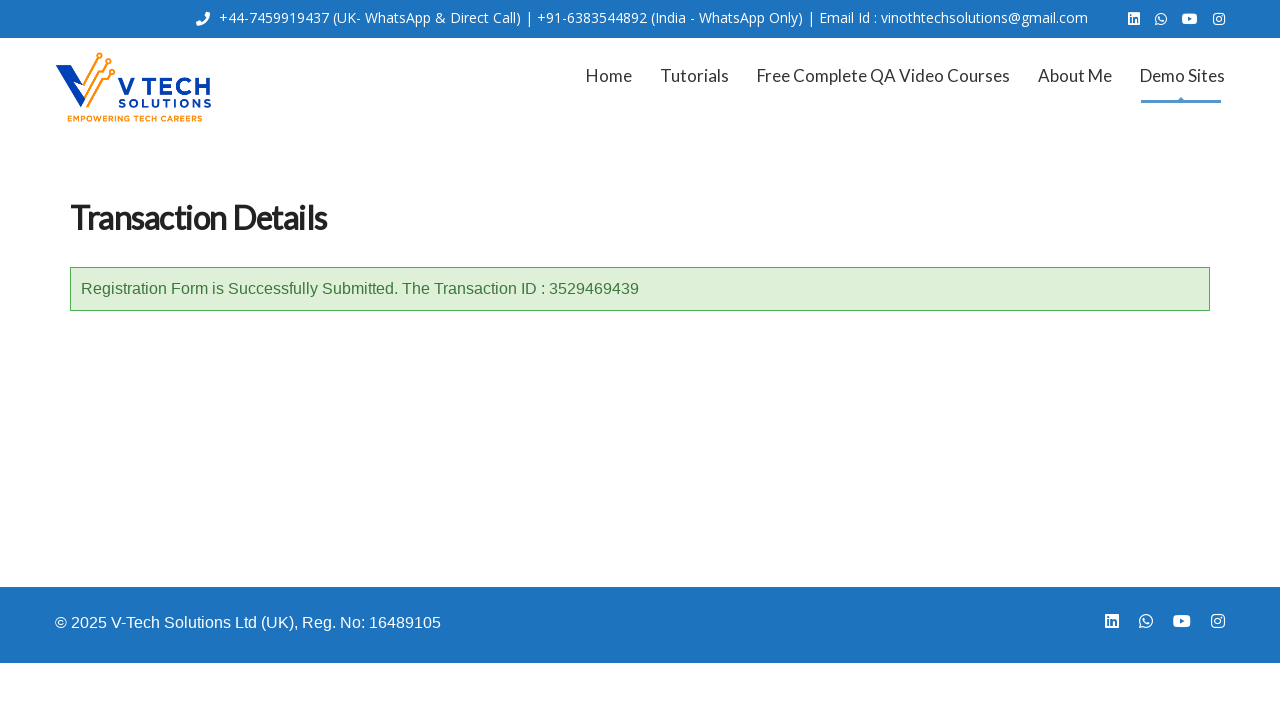

Success message container loaded, form submission validated
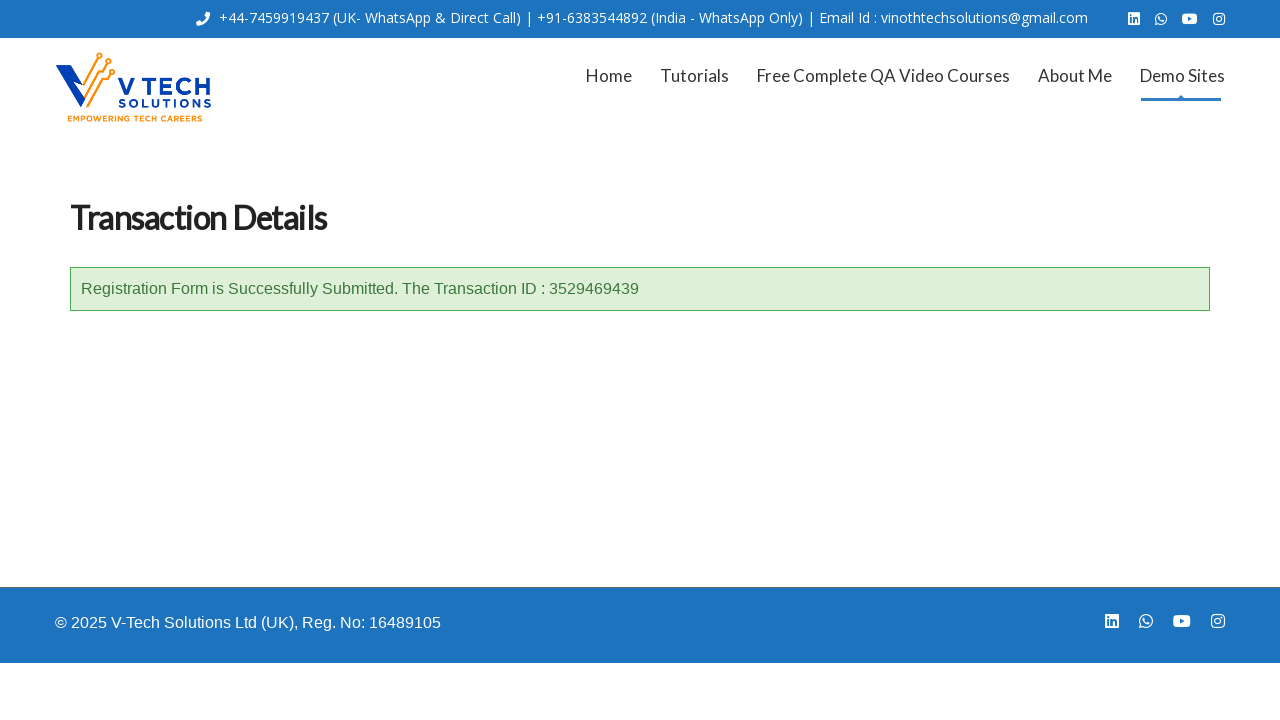

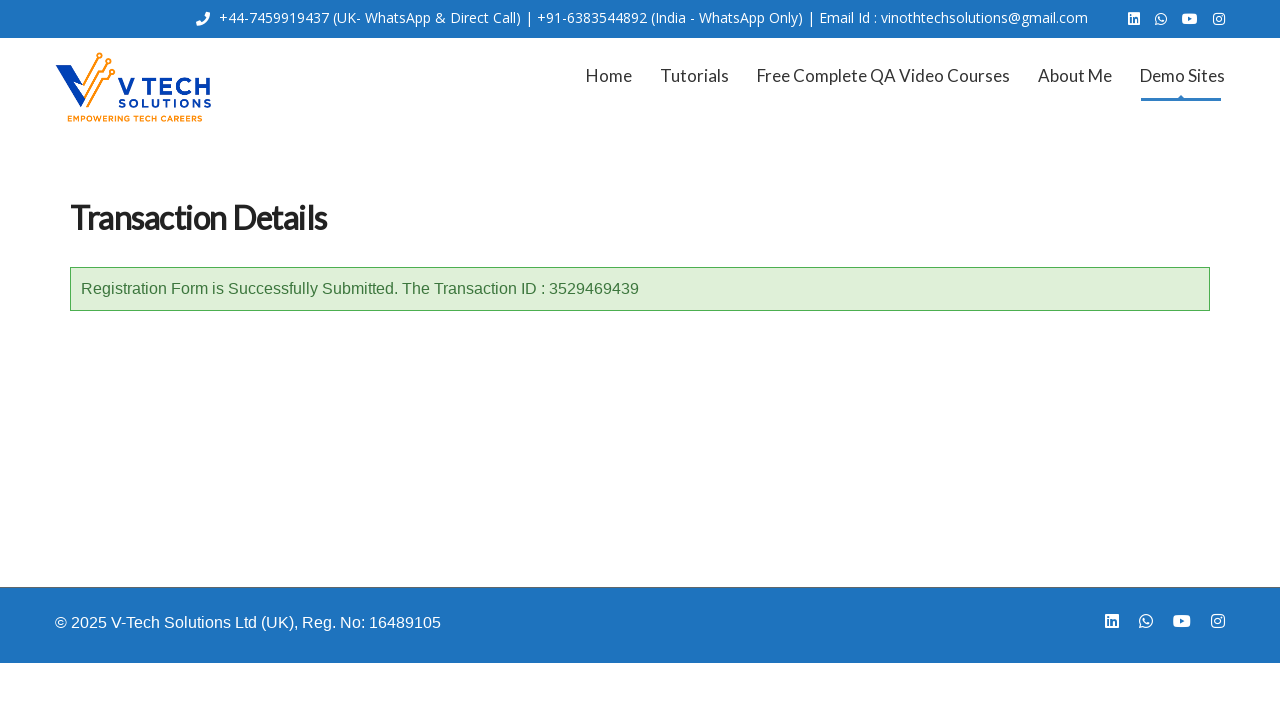